Tests quote form submission with cleaning service checkbox selected

Starting URL: https://removalsorpington.co.uk/

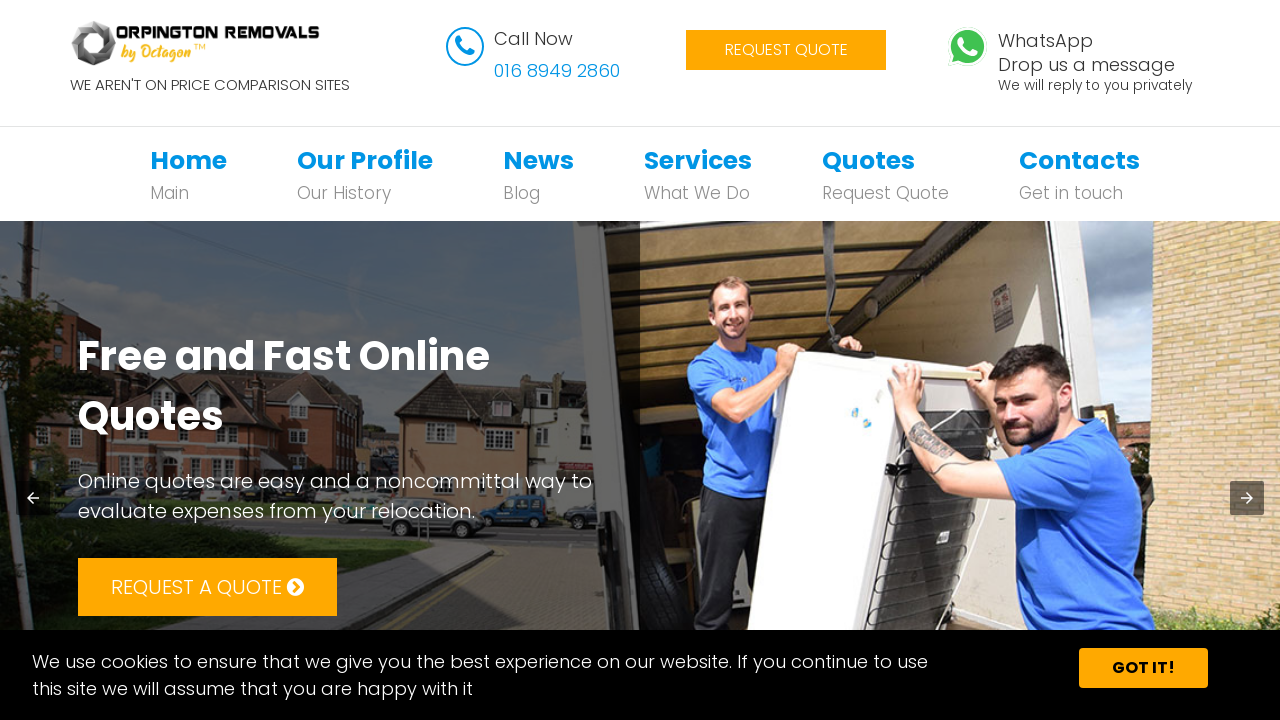

Clicked on Quote navigation link at (868, 160) on xpath=//*[@id='bs-example-navbar-collapse-1']/ul/li[5]/a
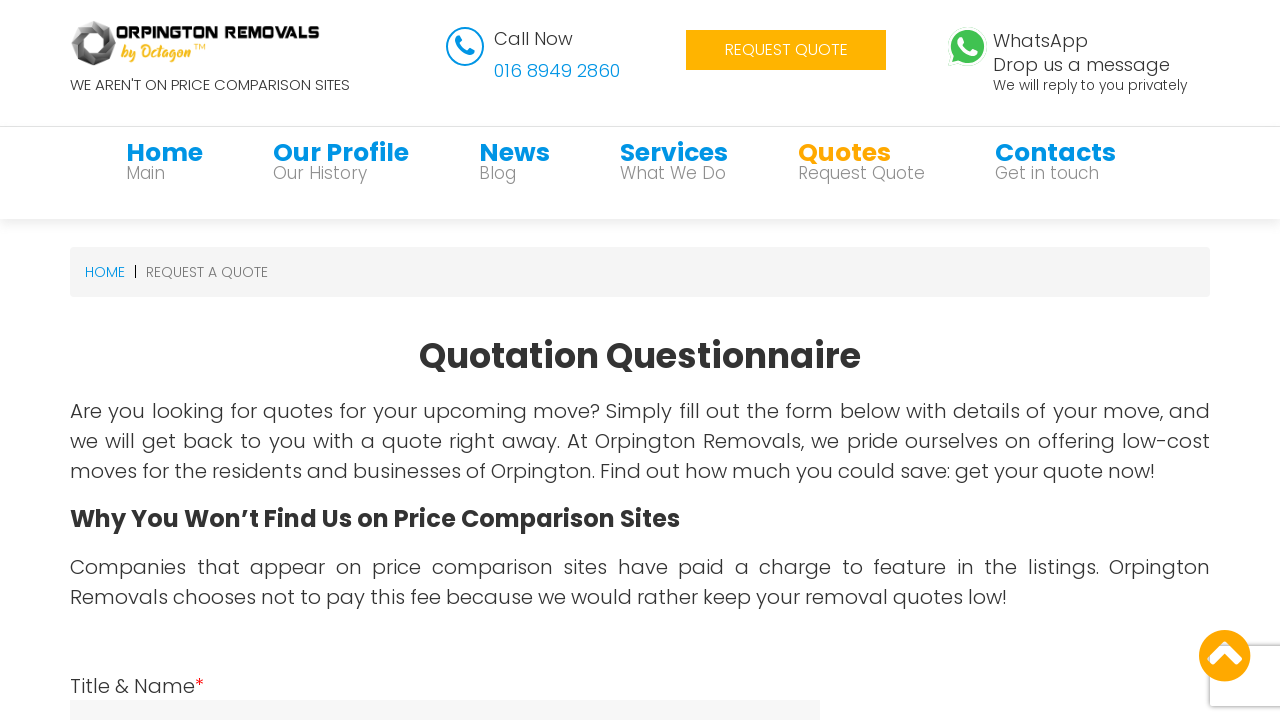

Form loaded
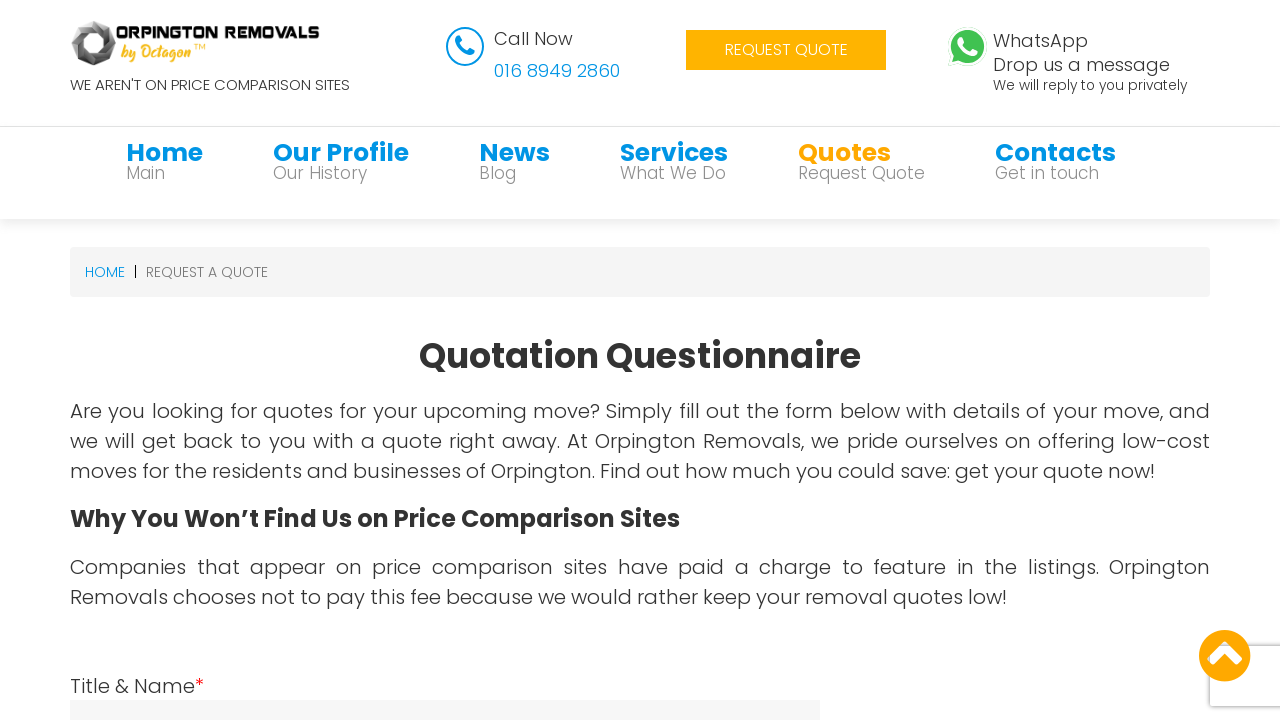

Filled name field with 'David' on #name
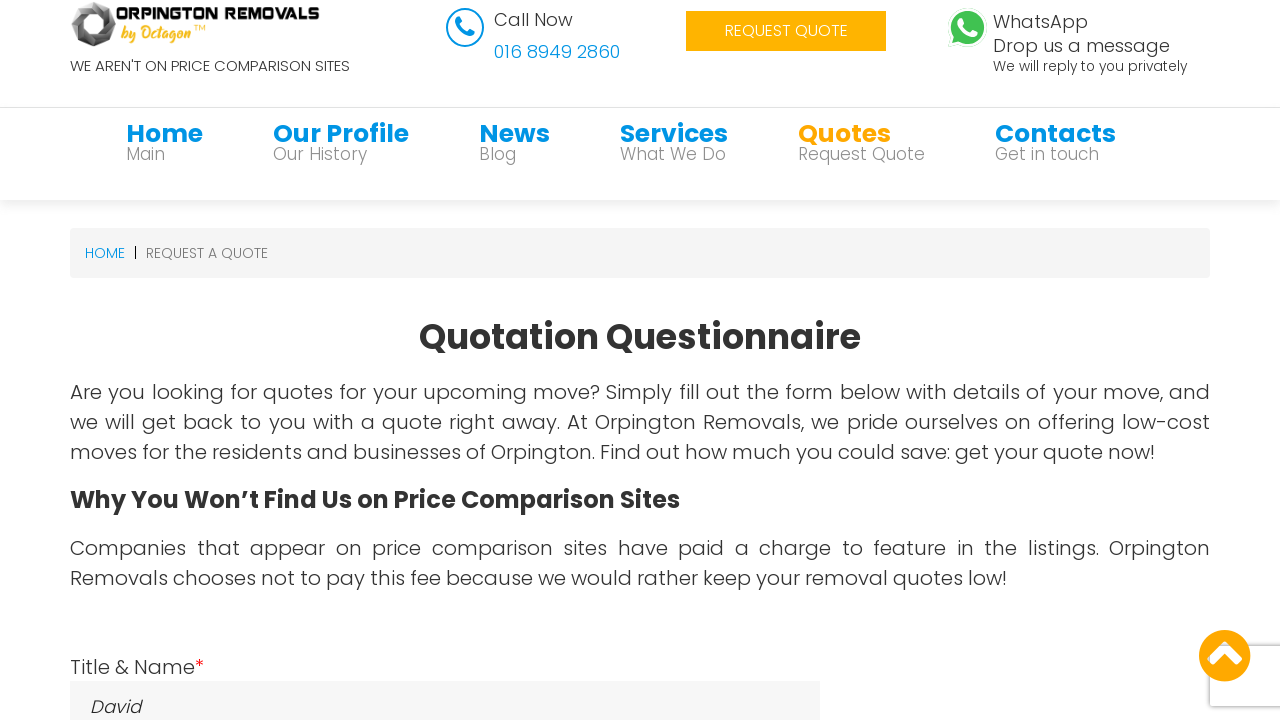

Filled telephone field with '01234567894' on #telephone
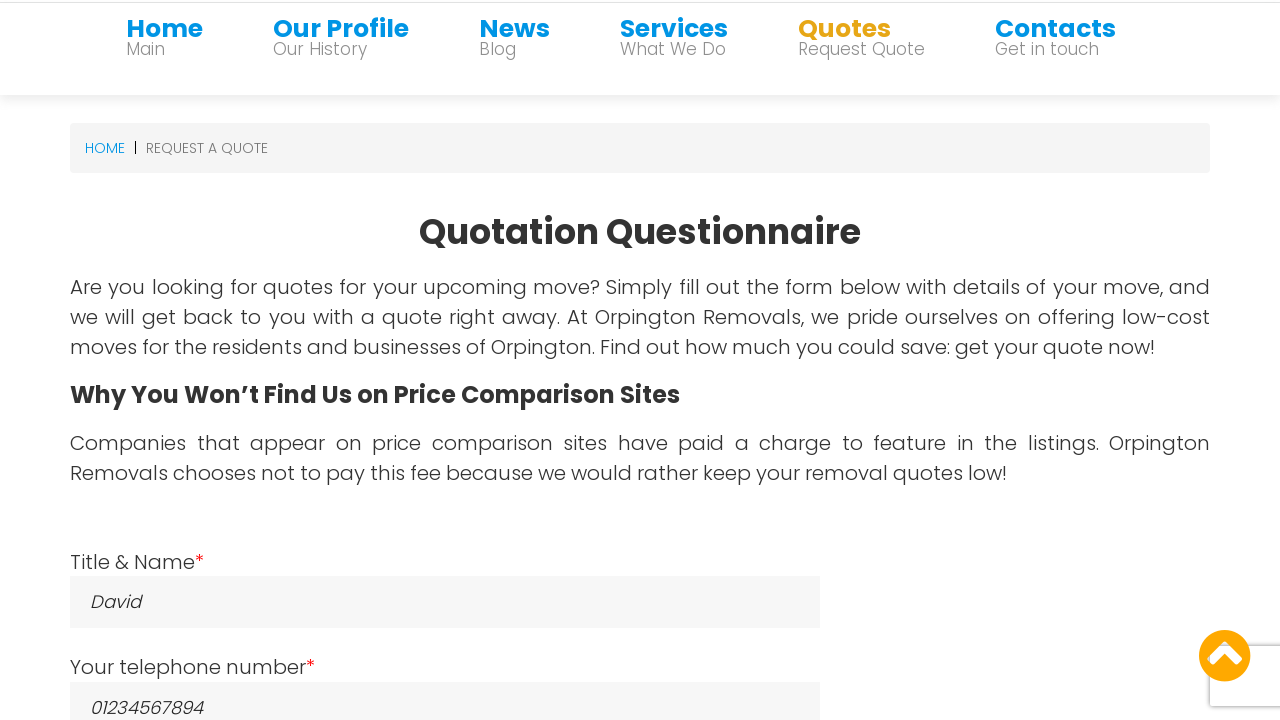

Filled email field with 'andrewsdaniel049@gmail.com' on #email
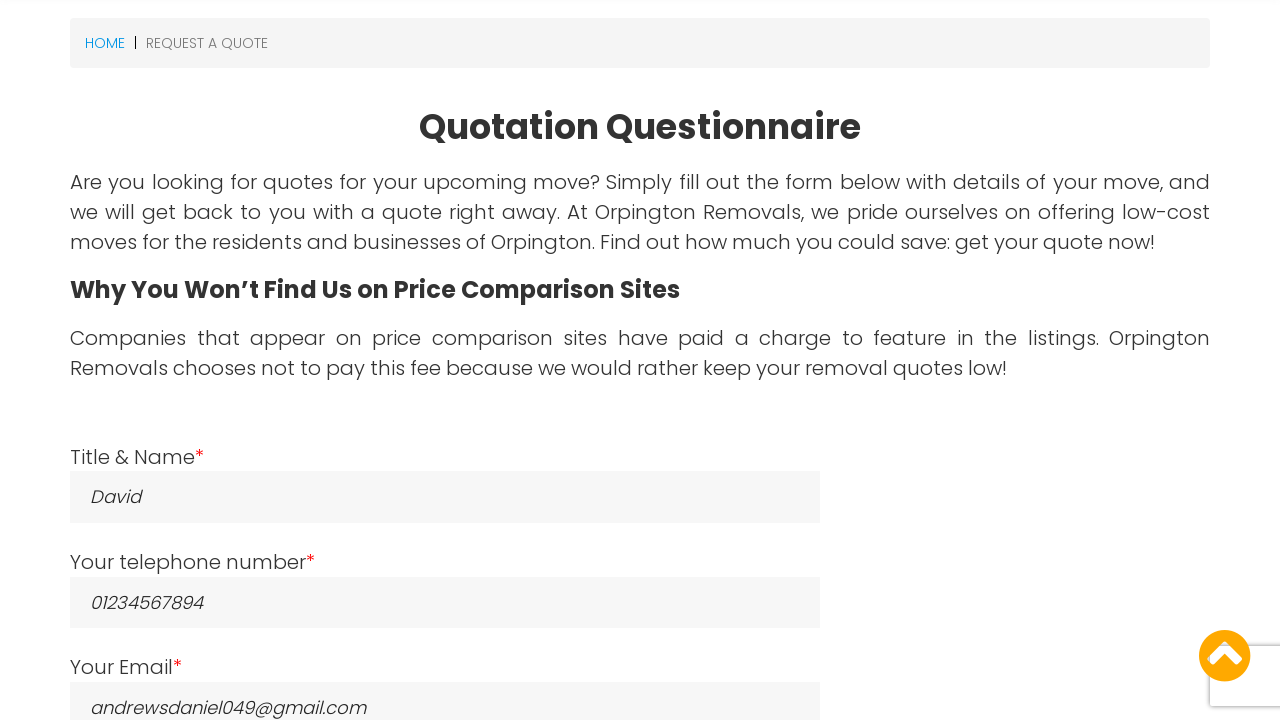

Filled from field with 'East London, London, E' on #from
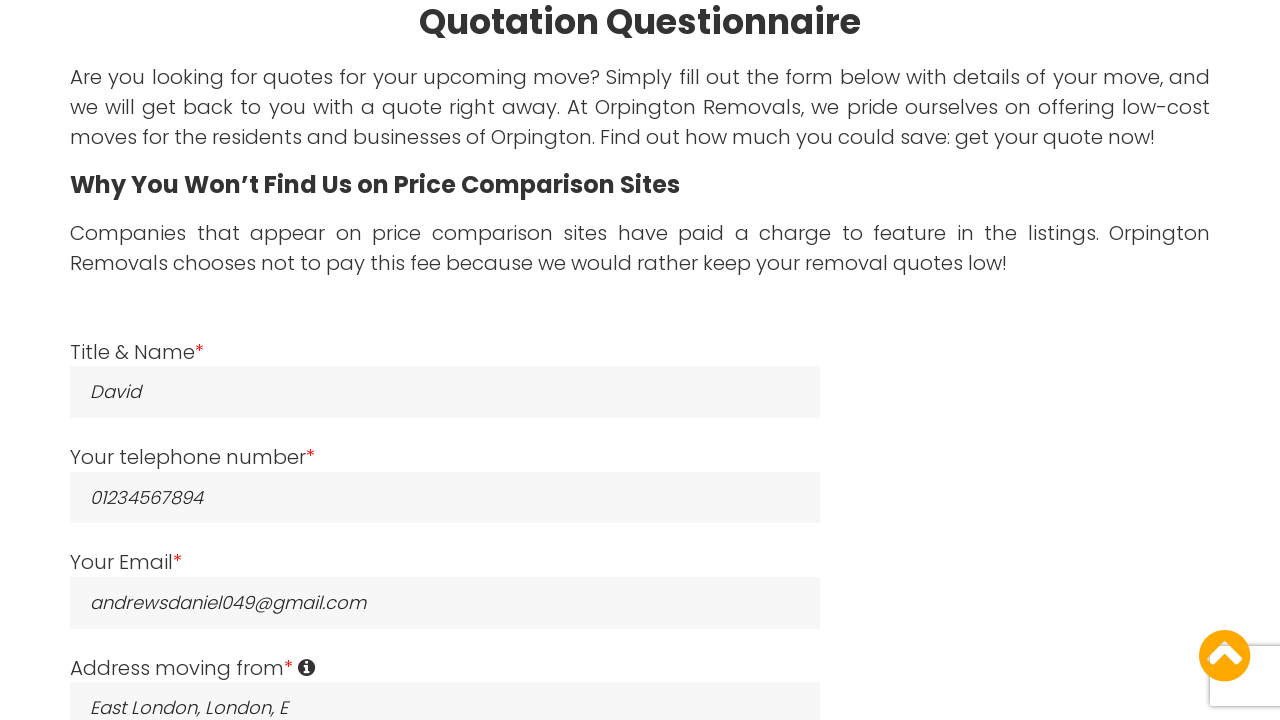

Filled destination field with 'Boltan, Boltan, BL' on #destination
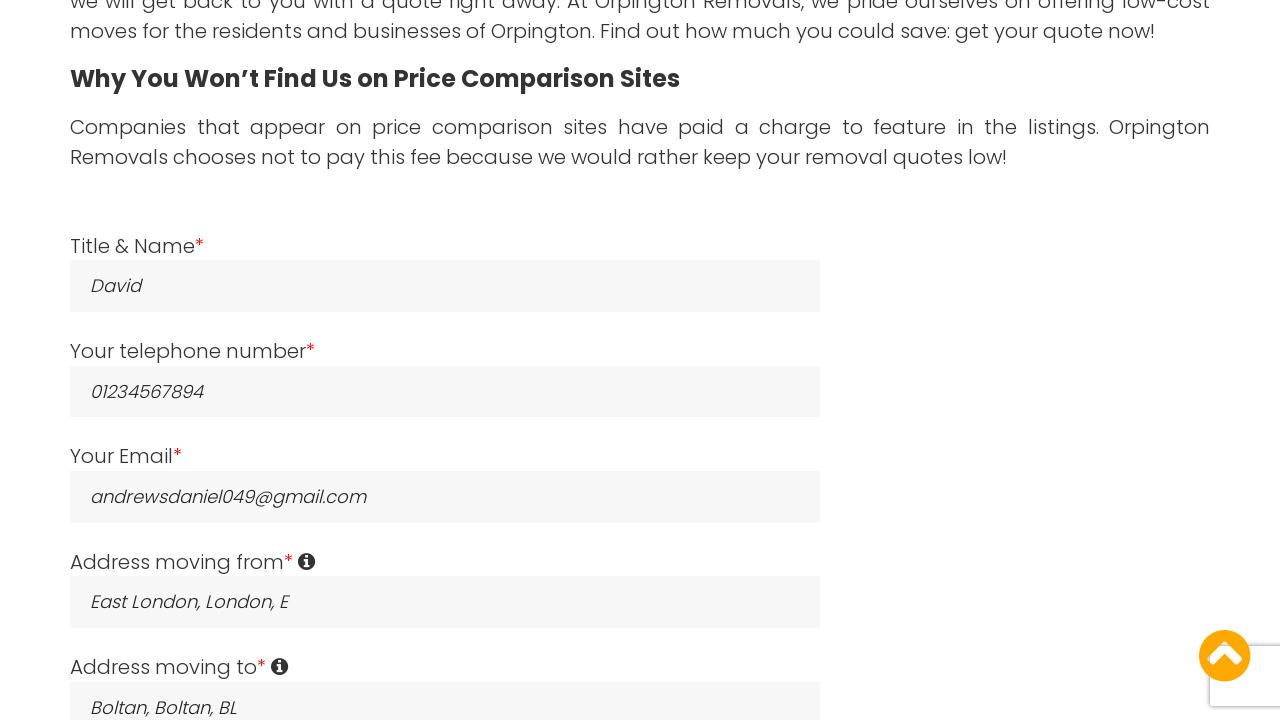

Filled date field with '28/09/2022' on #date
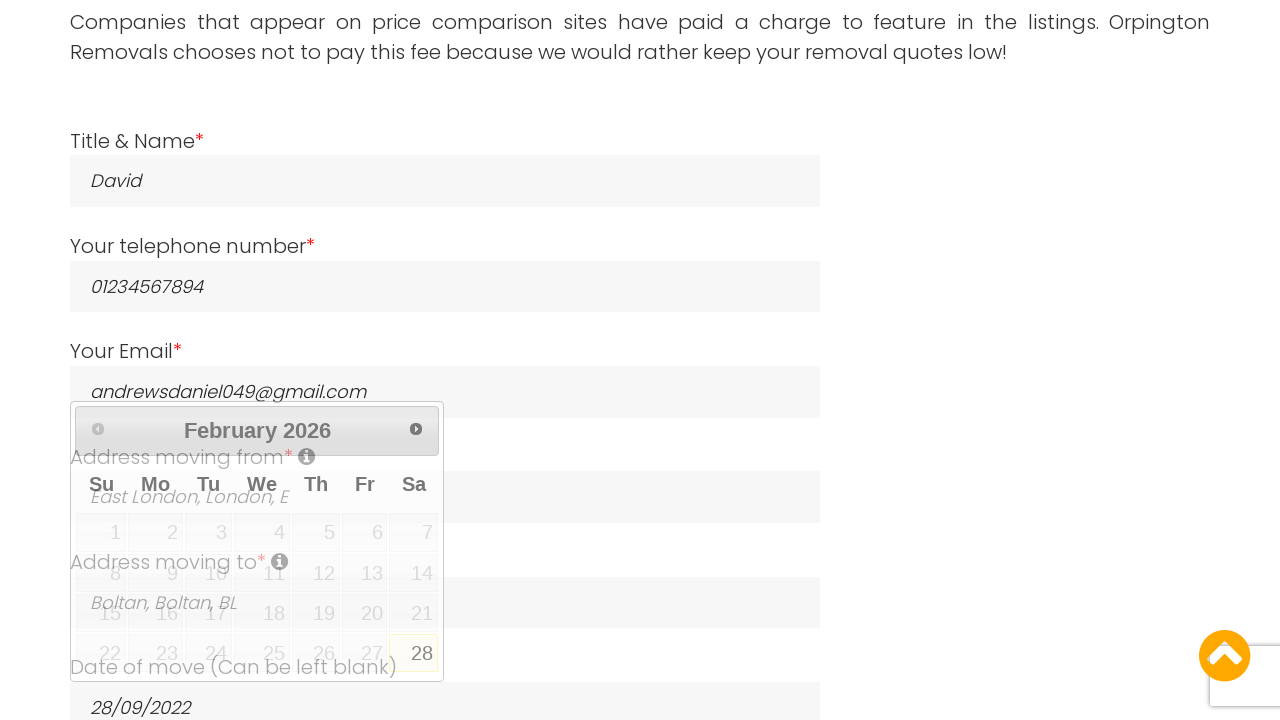

Filled number of moving field with '05' on #number_of_moving
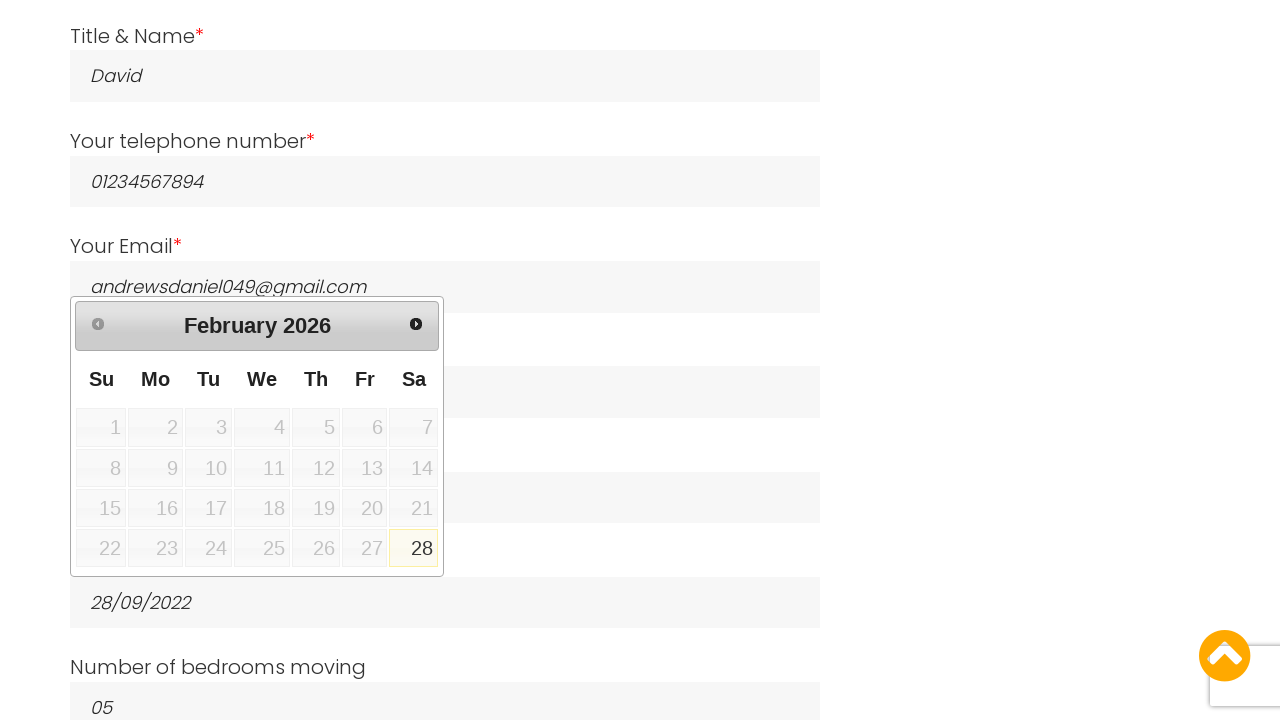

Filled furniture list field with 'Bed,Sofa,TV' on #furniture_list
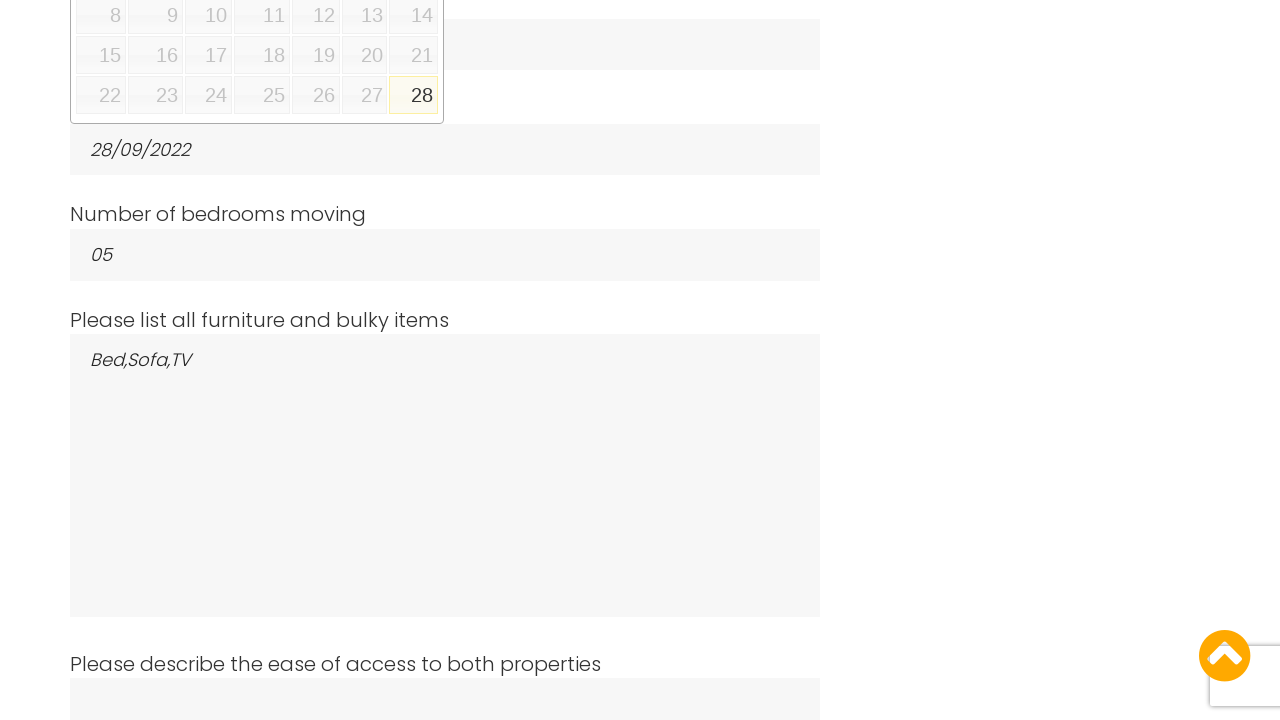

Filled ease of access field with 'separate the part of furnitures' on #ease_access
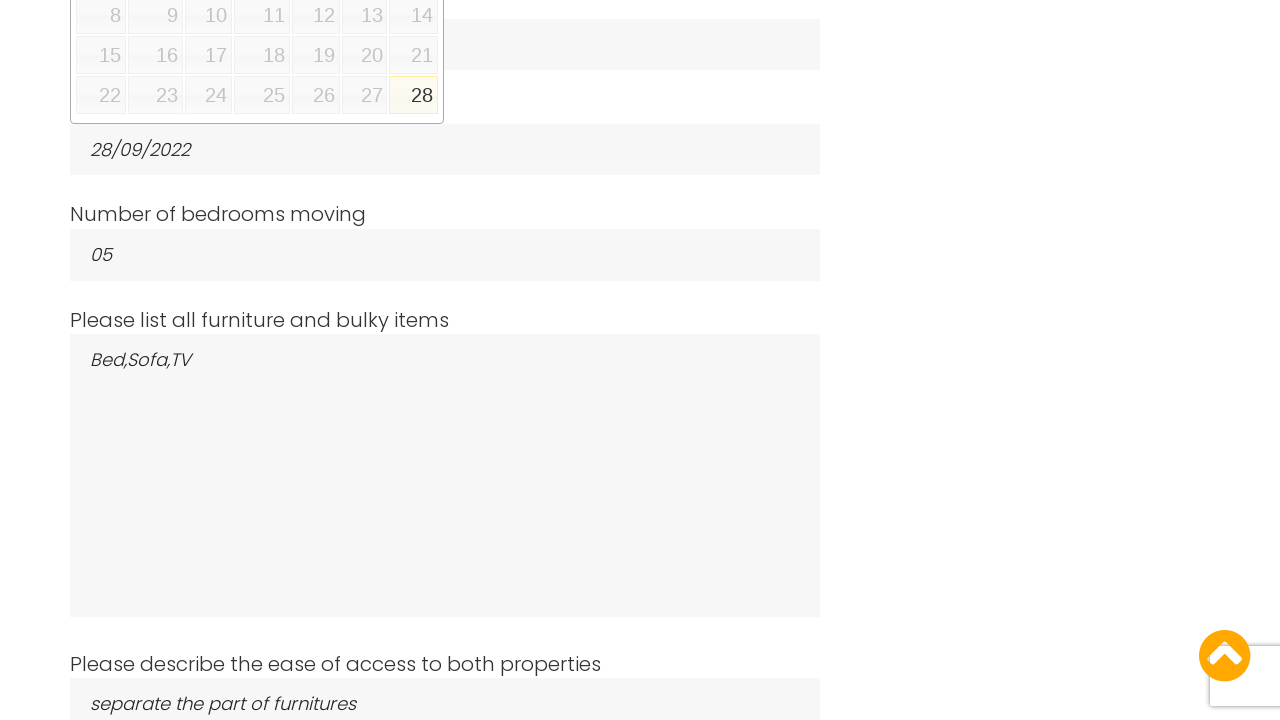

Selected cleaning service checkbox at (76, 361) on xpath=//*[@id='myCheckboxes' and @value='cleaning service']
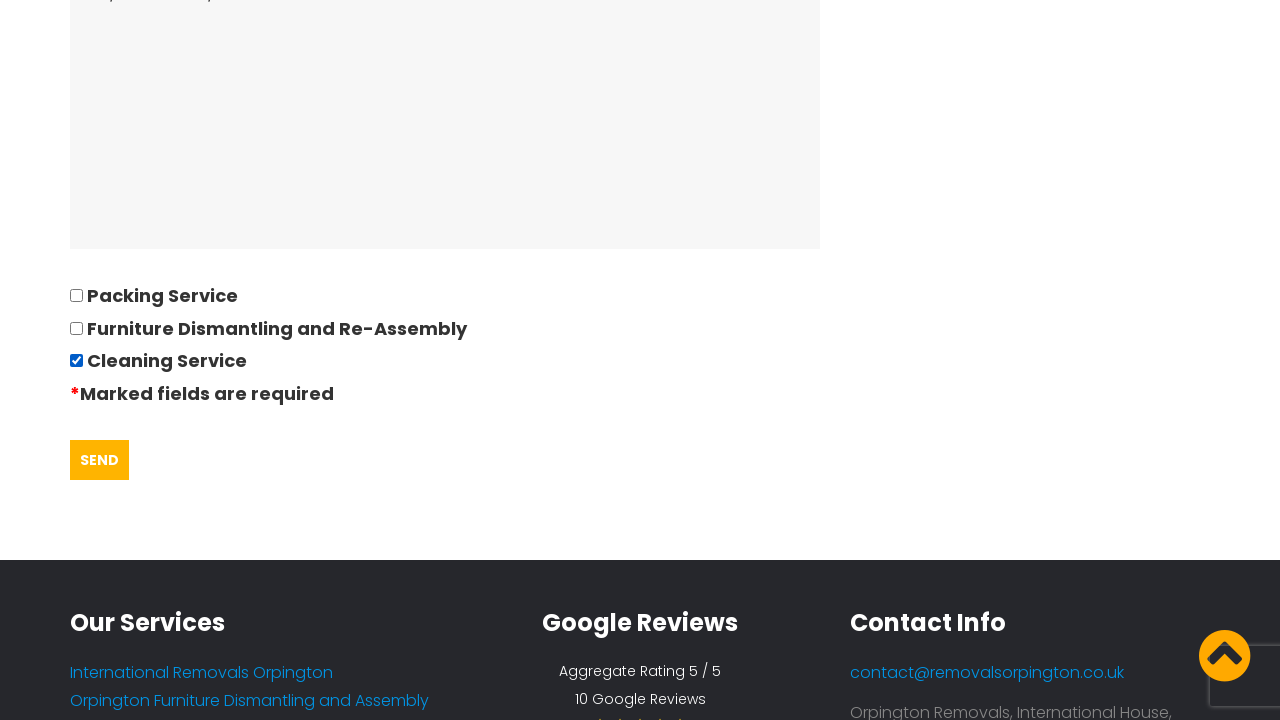

Clicked submit button to submit quote form at (100, 460) on #submitQuote
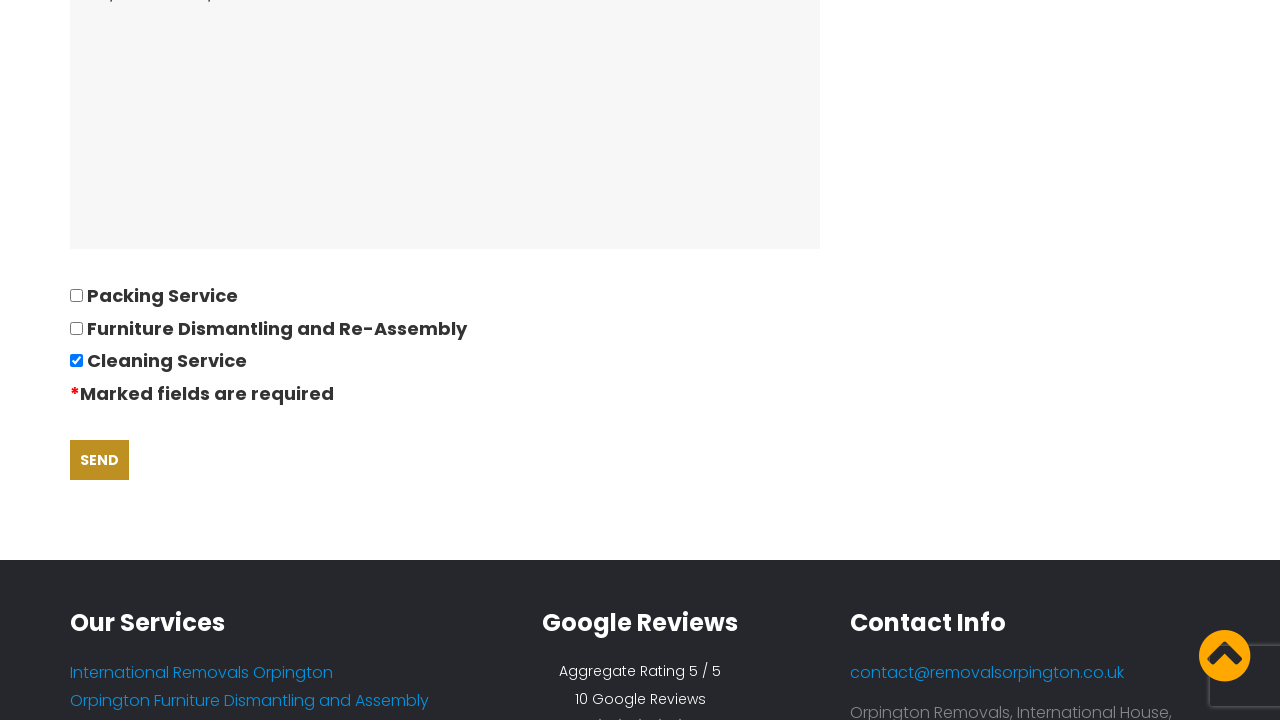

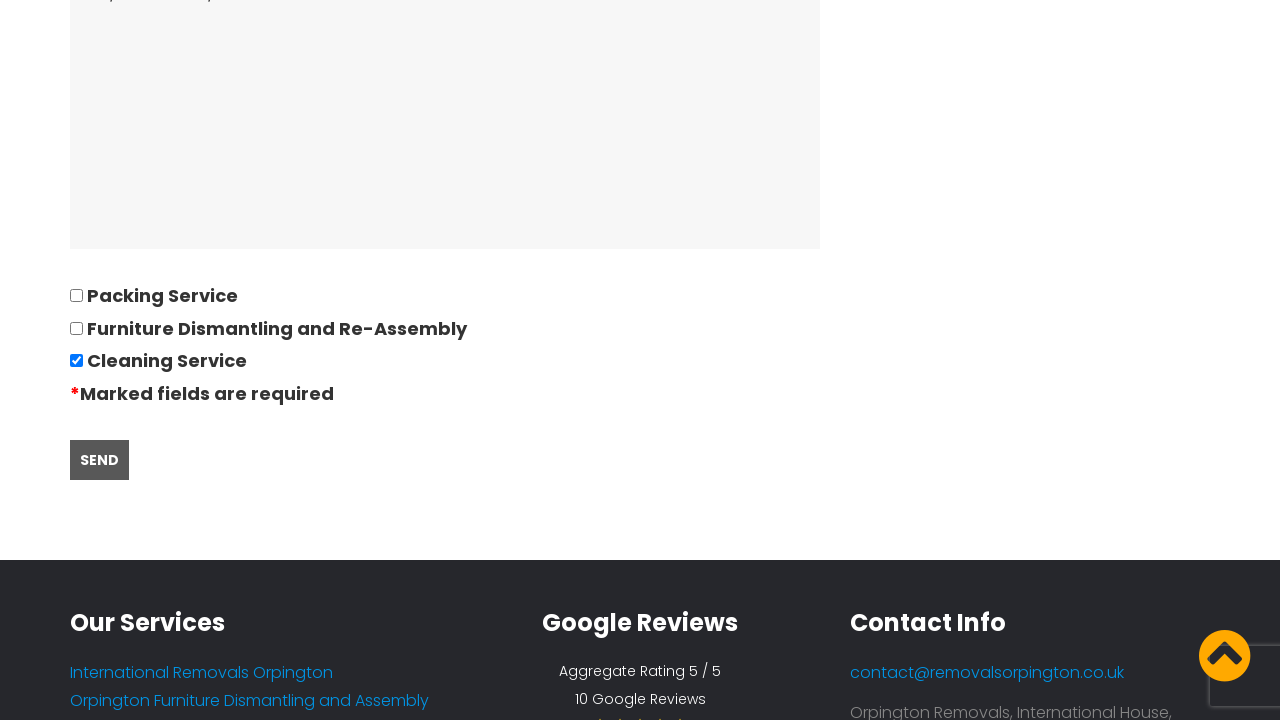